Tests that other controls are hidden when editing a todo item.

Starting URL: https://demo.playwright.dev/todomvc

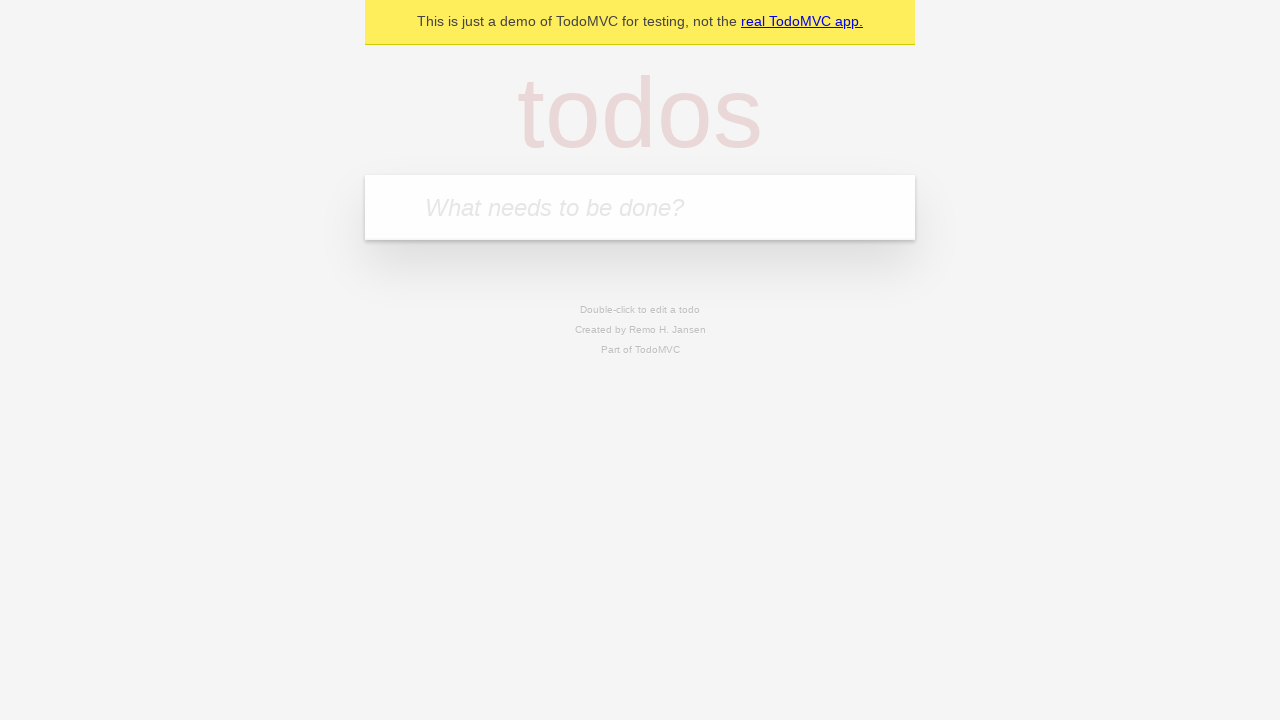

Filled todo input with 'buy some cheese' on internal:attr=[placeholder="What needs to be done?"i]
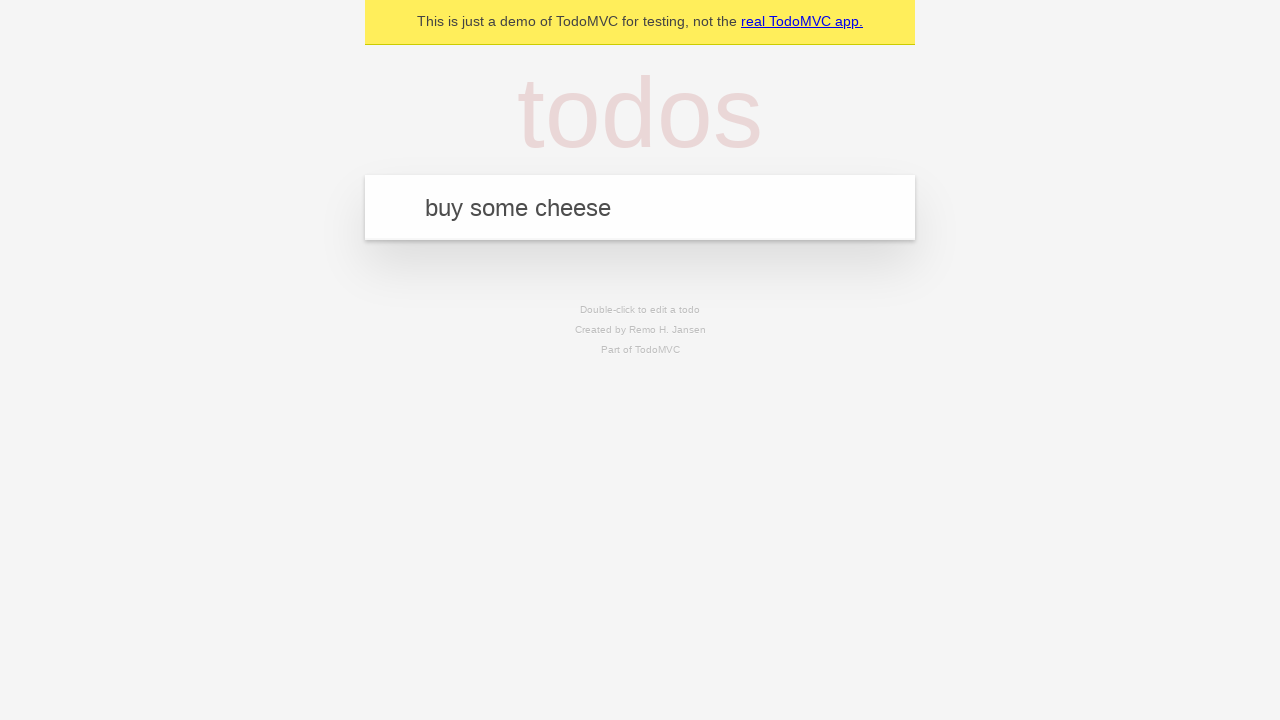

Pressed Enter to create first todo item on internal:attr=[placeholder="What needs to be done?"i]
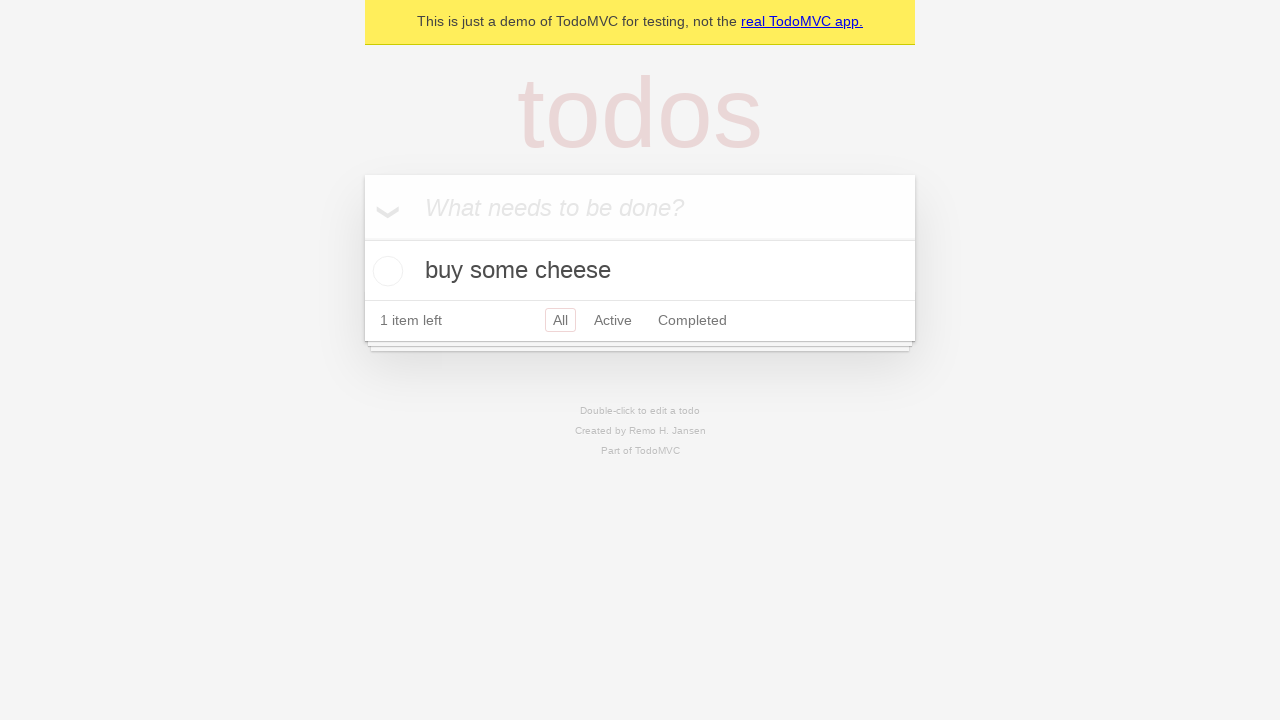

Filled todo input with 'feed the cat' on internal:attr=[placeholder="What needs to be done?"i]
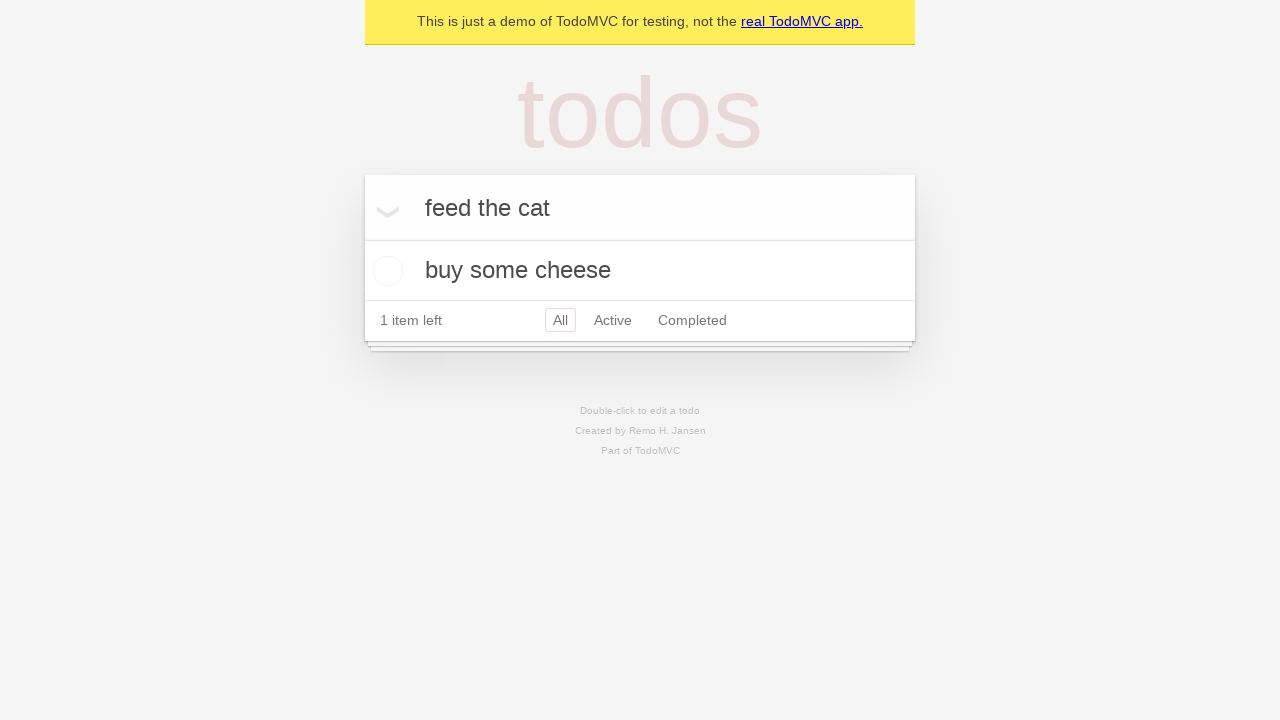

Pressed Enter to create second todo item on internal:attr=[placeholder="What needs to be done?"i]
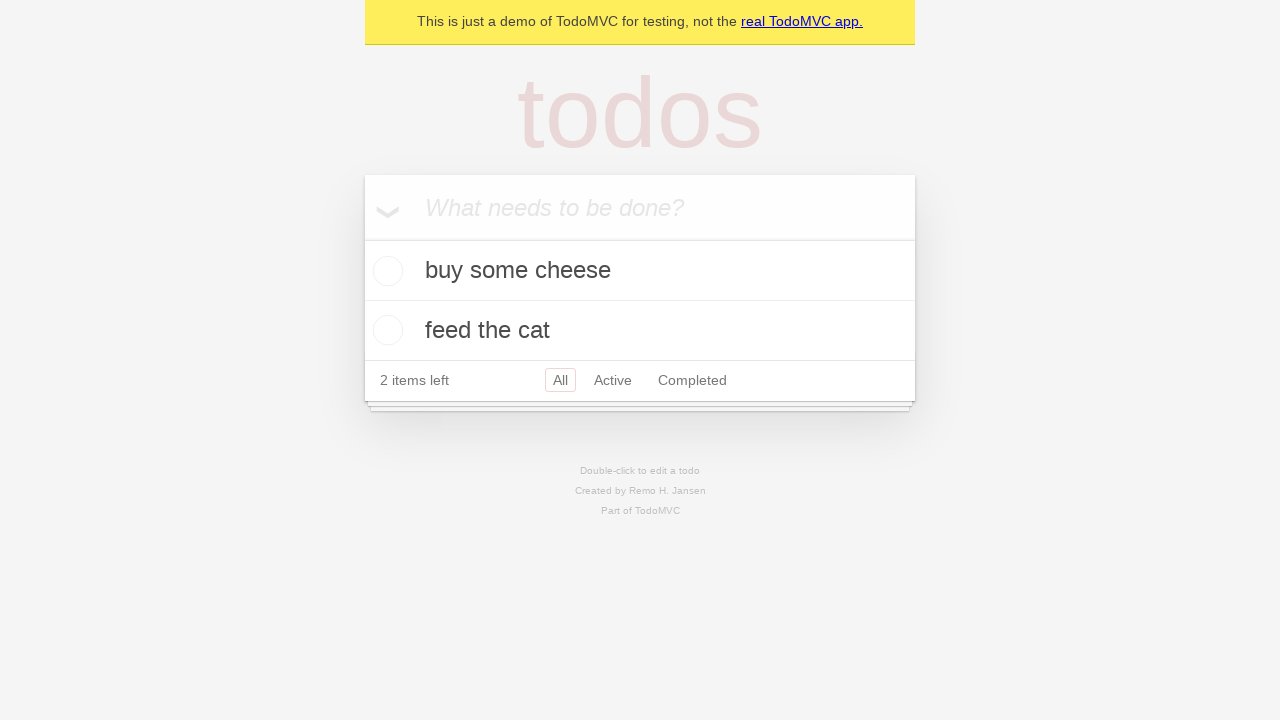

Filled todo input with 'book a doctors appointment' on internal:attr=[placeholder="What needs to be done?"i]
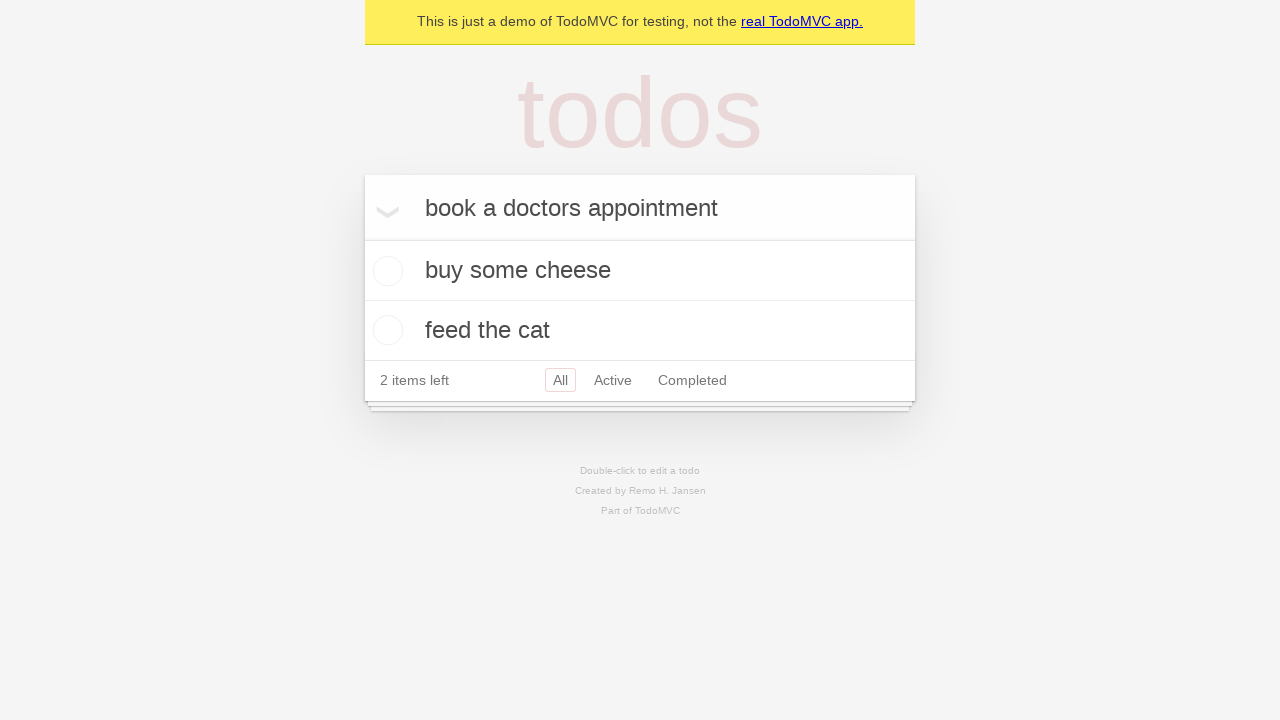

Pressed Enter to create third todo item on internal:attr=[placeholder="What needs to be done?"i]
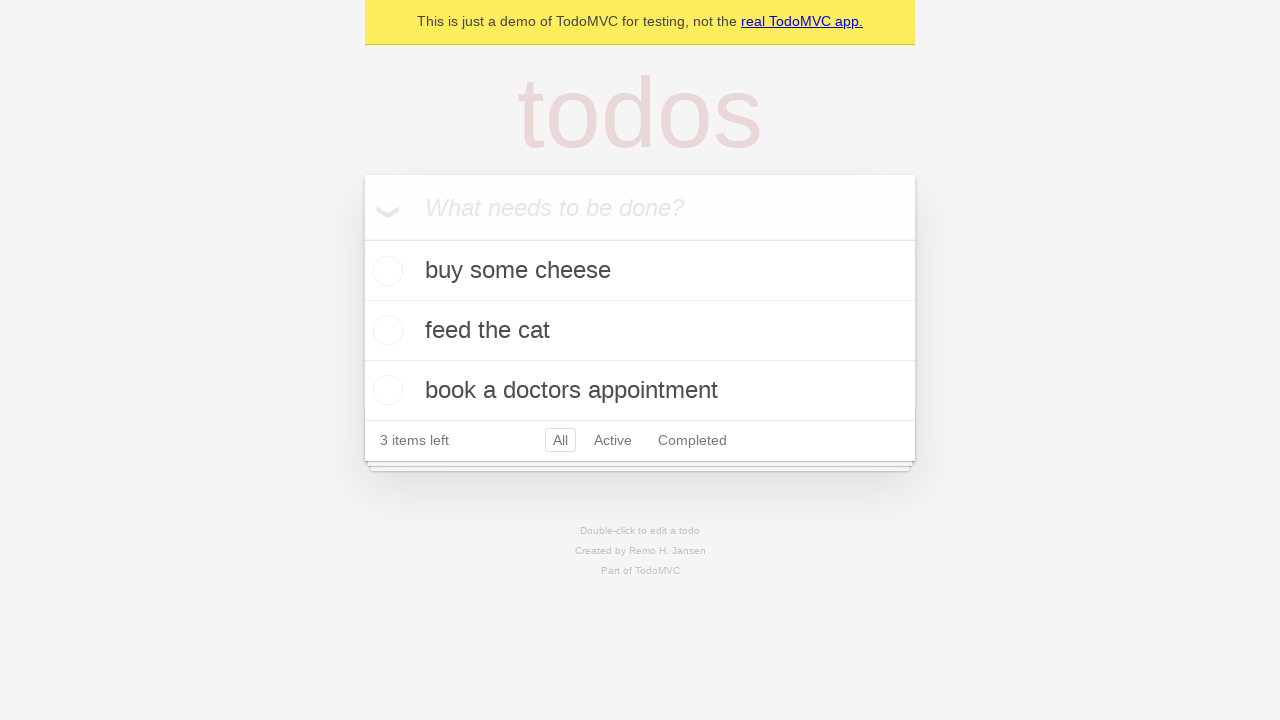

Double-clicked second todo item to enter edit mode at (640, 331) on internal:testid=[data-testid="todo-item"s] >> nth=1
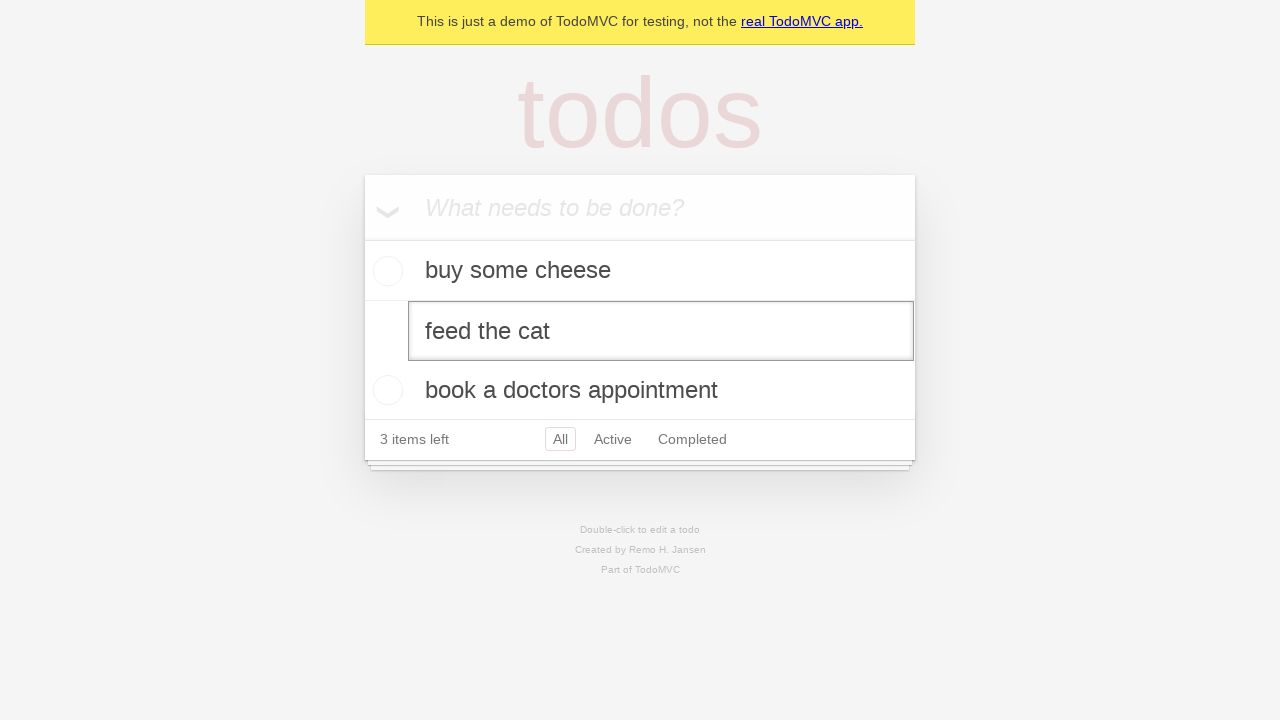

Verified edit input field appeared on second todo item
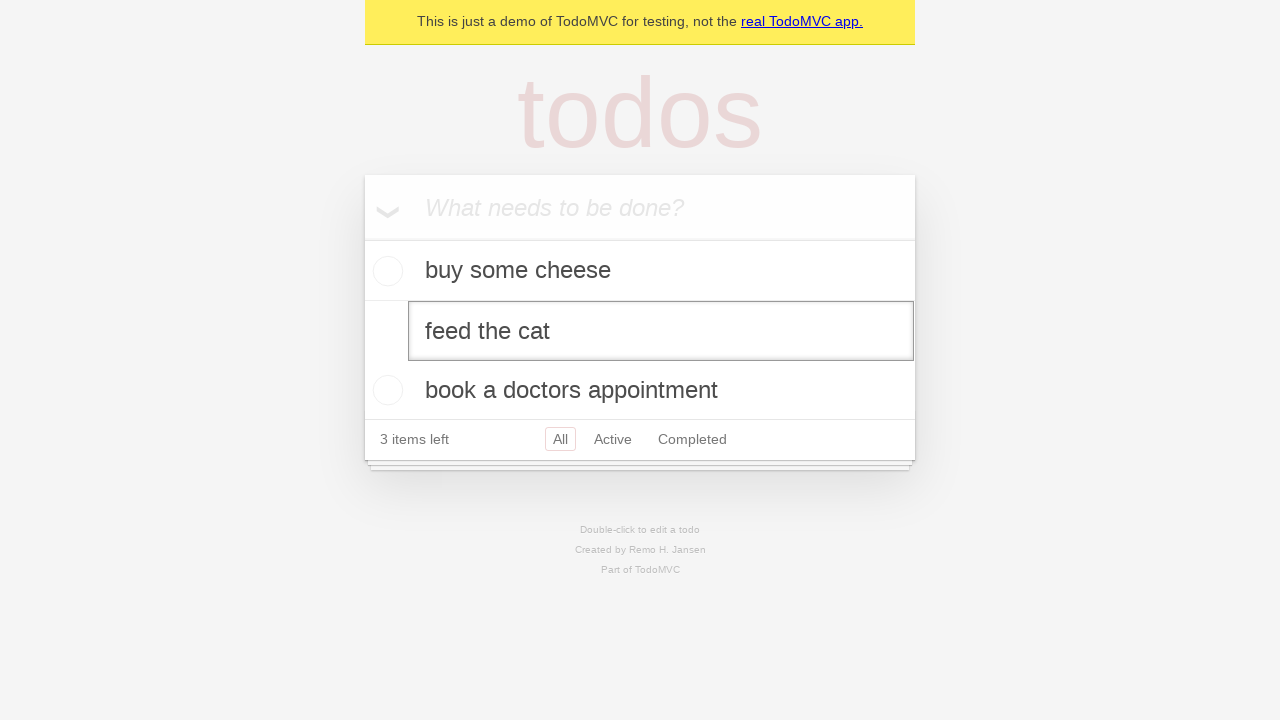

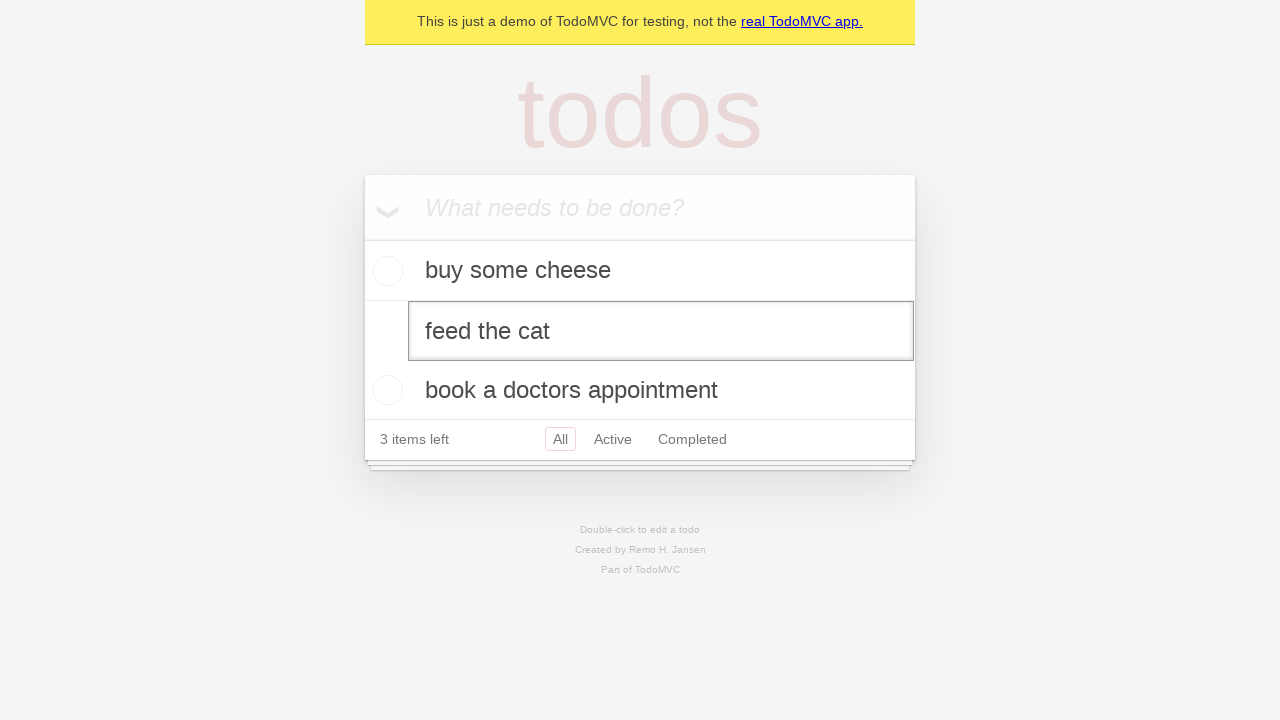